Tests that new todo items are appended to the bottom of the list by creating 3 items and verifying the count

Starting URL: https://demo.playwright.dev/todomvc

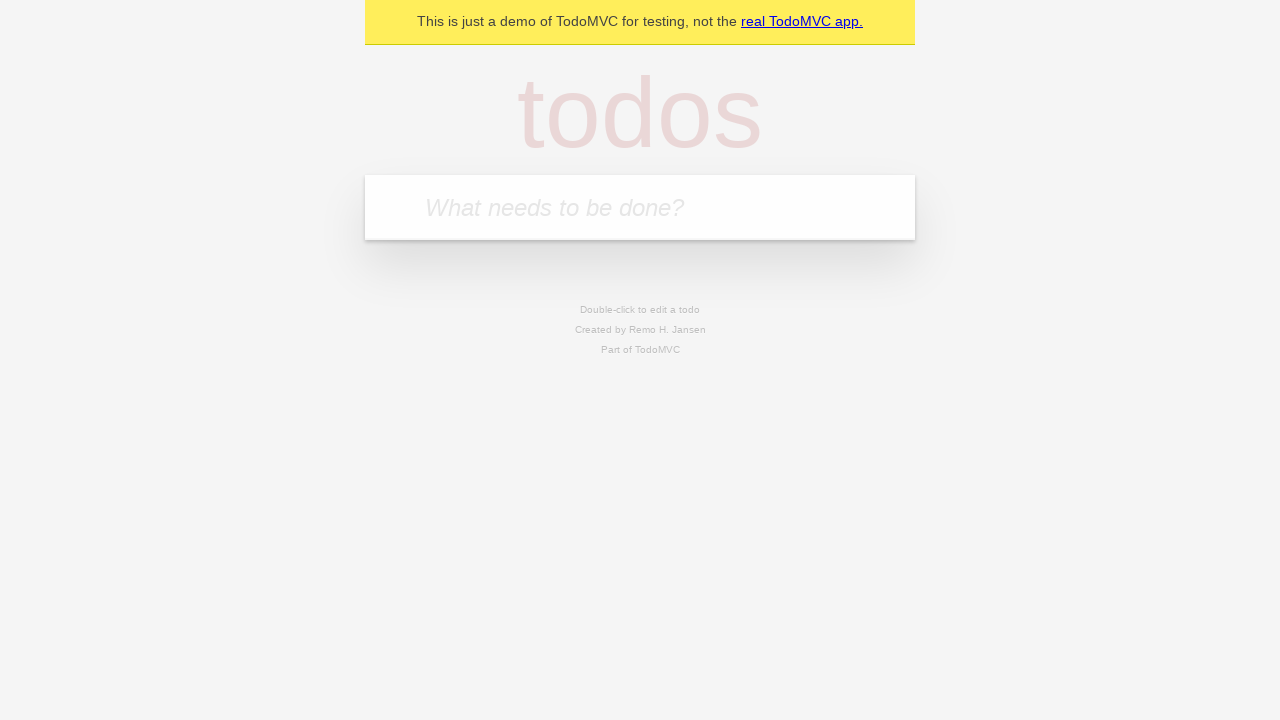

Located the 'What needs to be done?' input field
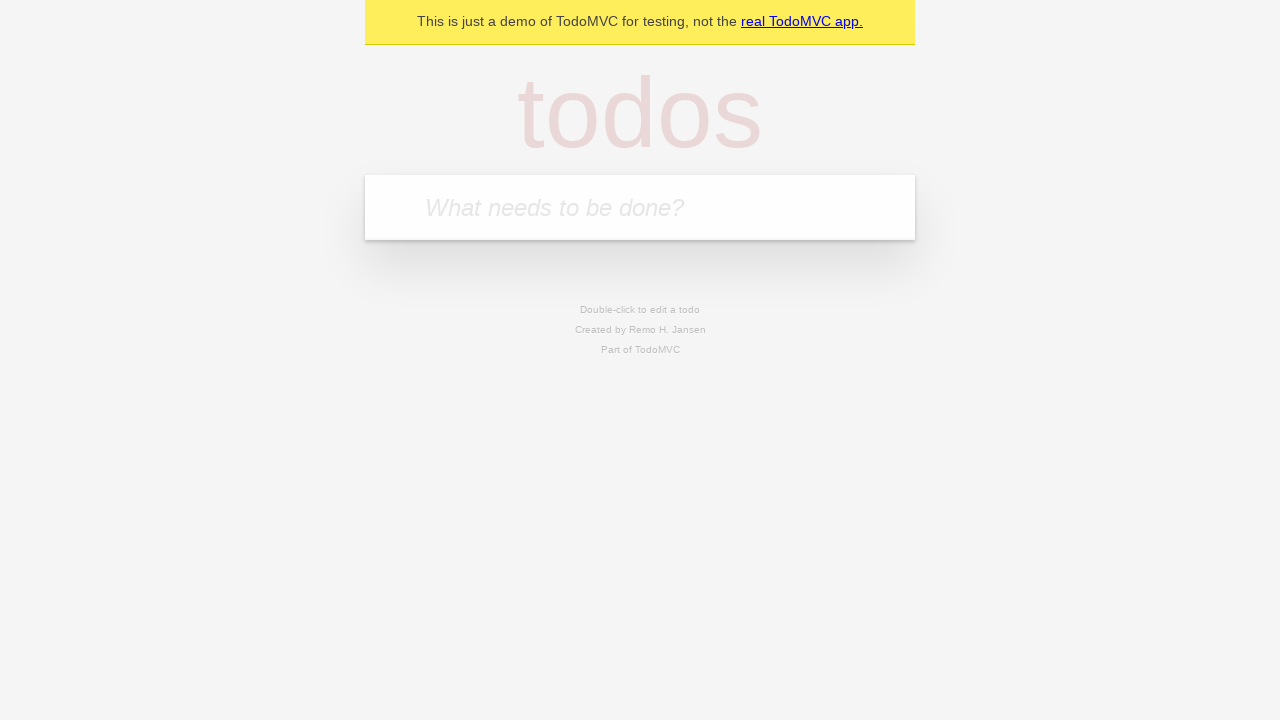

Filled input field with 'buy some cheese' on internal:attr=[placeholder="What needs to be done?"i]
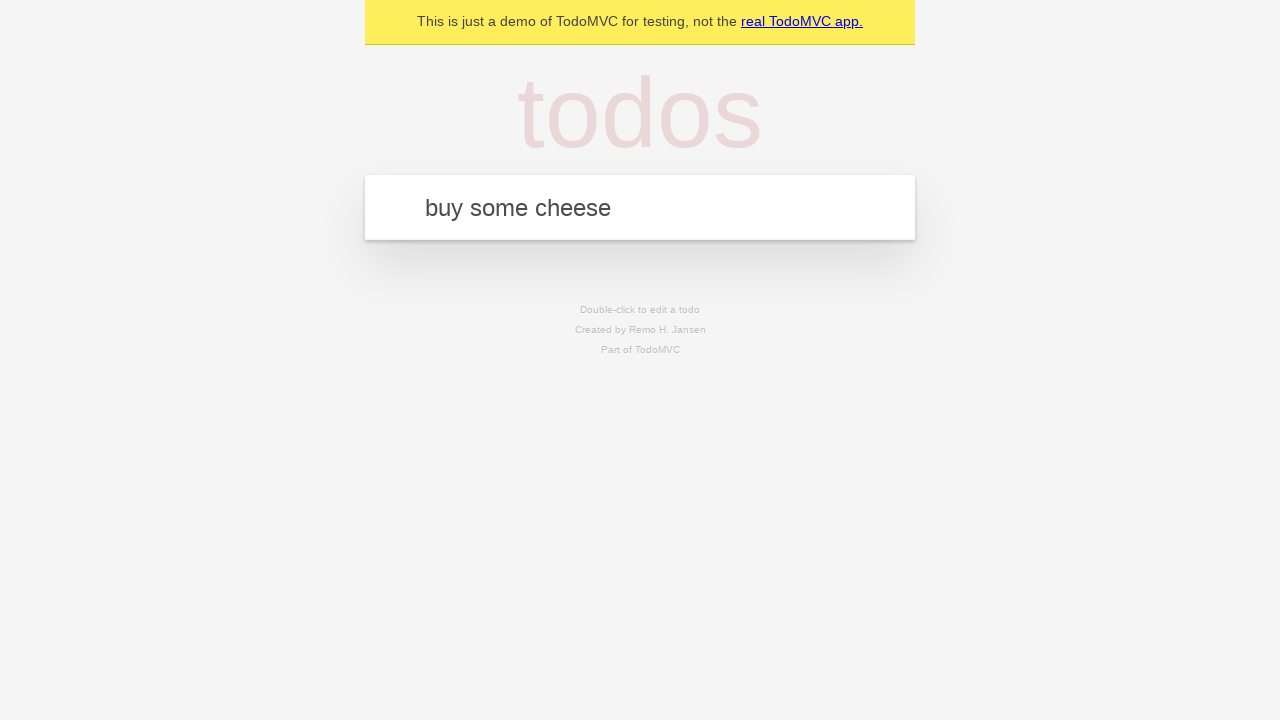

Pressed Enter to create first todo item on internal:attr=[placeholder="What needs to be done?"i]
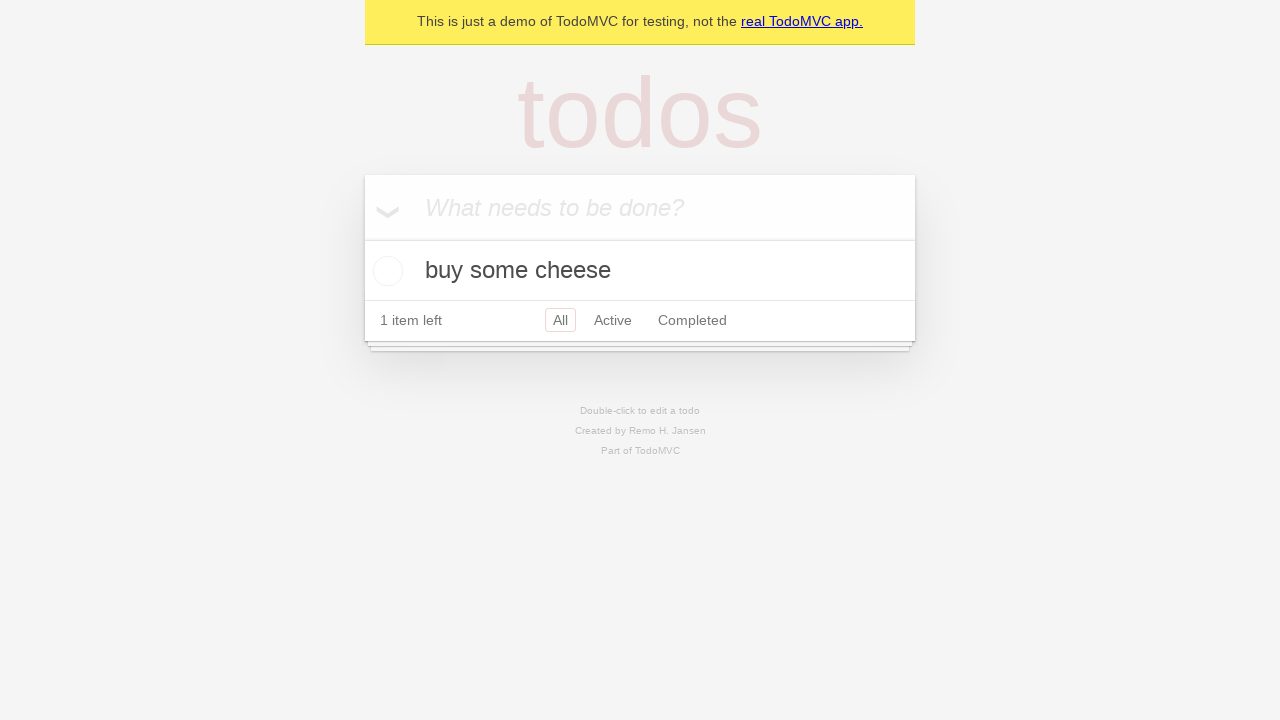

Filled input field with 'feed the cat' on internal:attr=[placeholder="What needs to be done?"i]
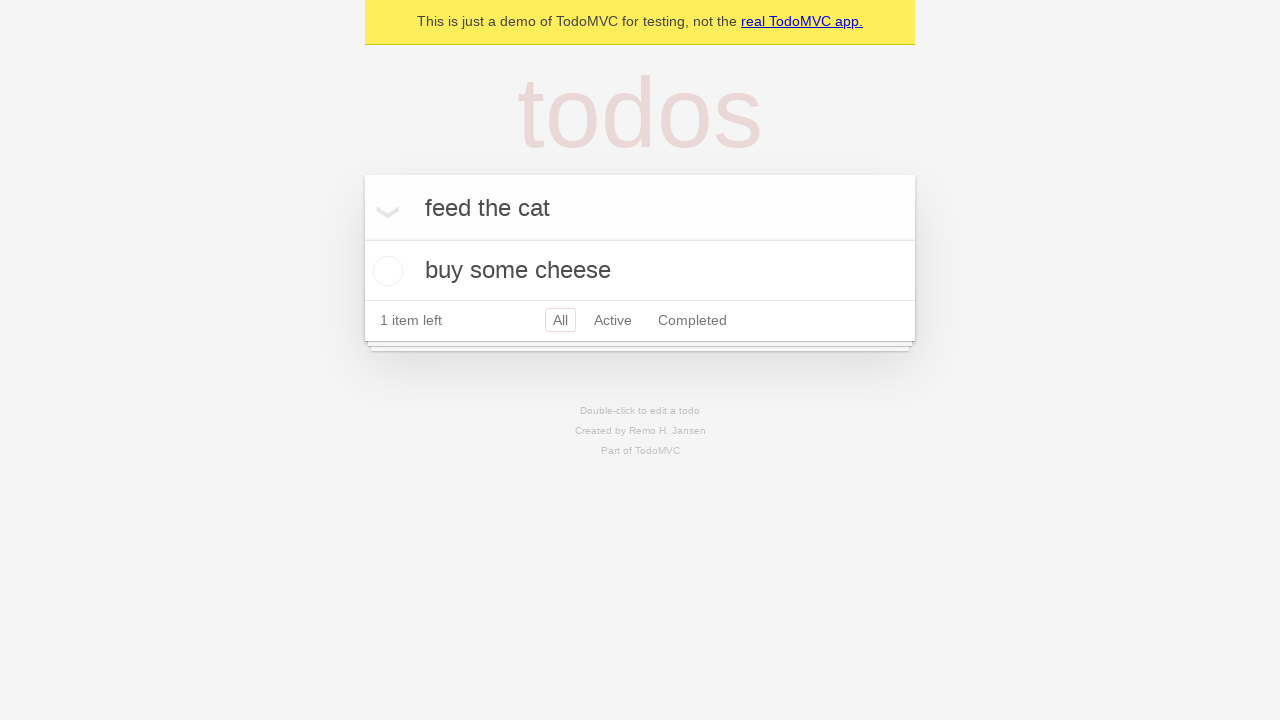

Pressed Enter to create second todo item on internal:attr=[placeholder="What needs to be done?"i]
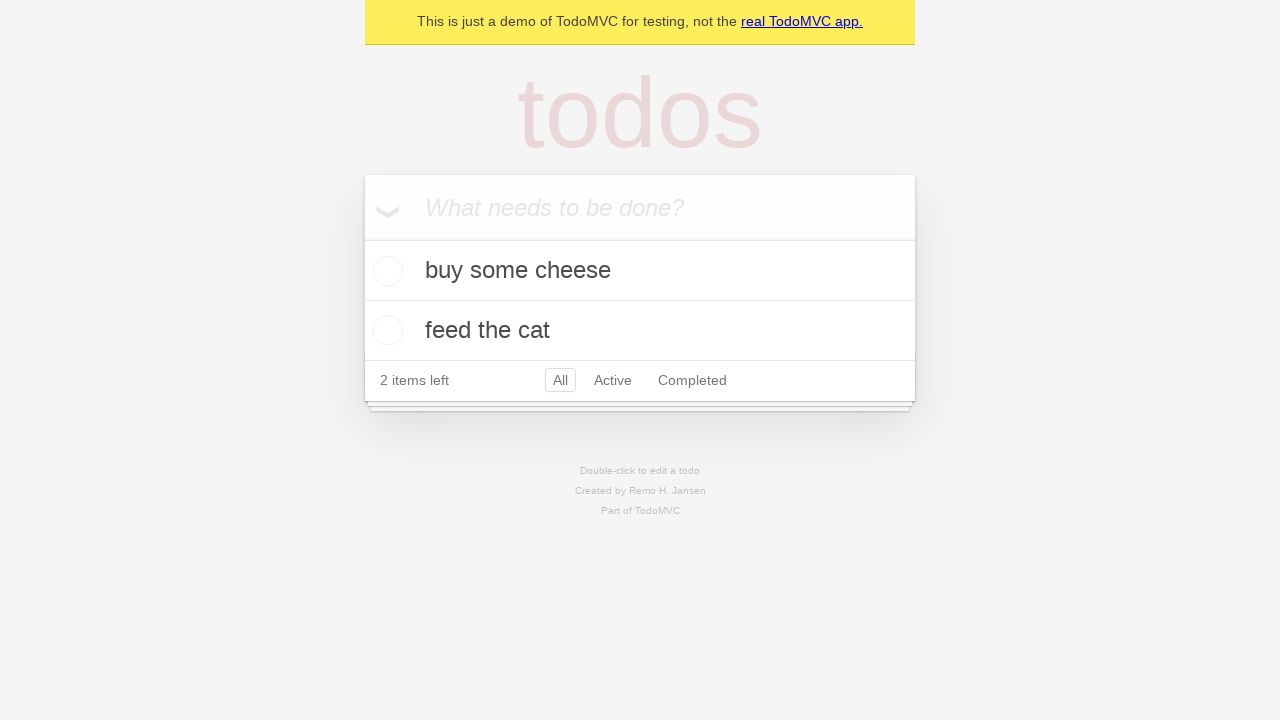

Filled input field with 'book a doctors appointment' on internal:attr=[placeholder="What needs to be done?"i]
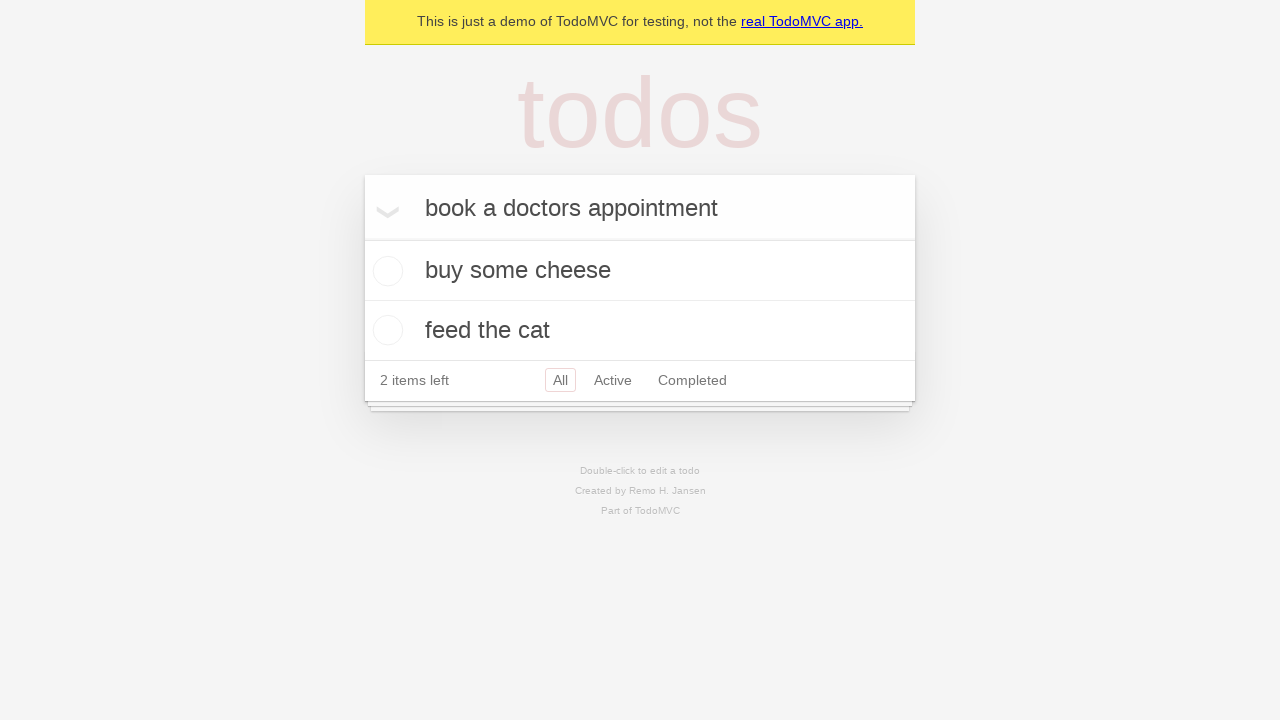

Pressed Enter to create third todo item on internal:attr=[placeholder="What needs to be done?"i]
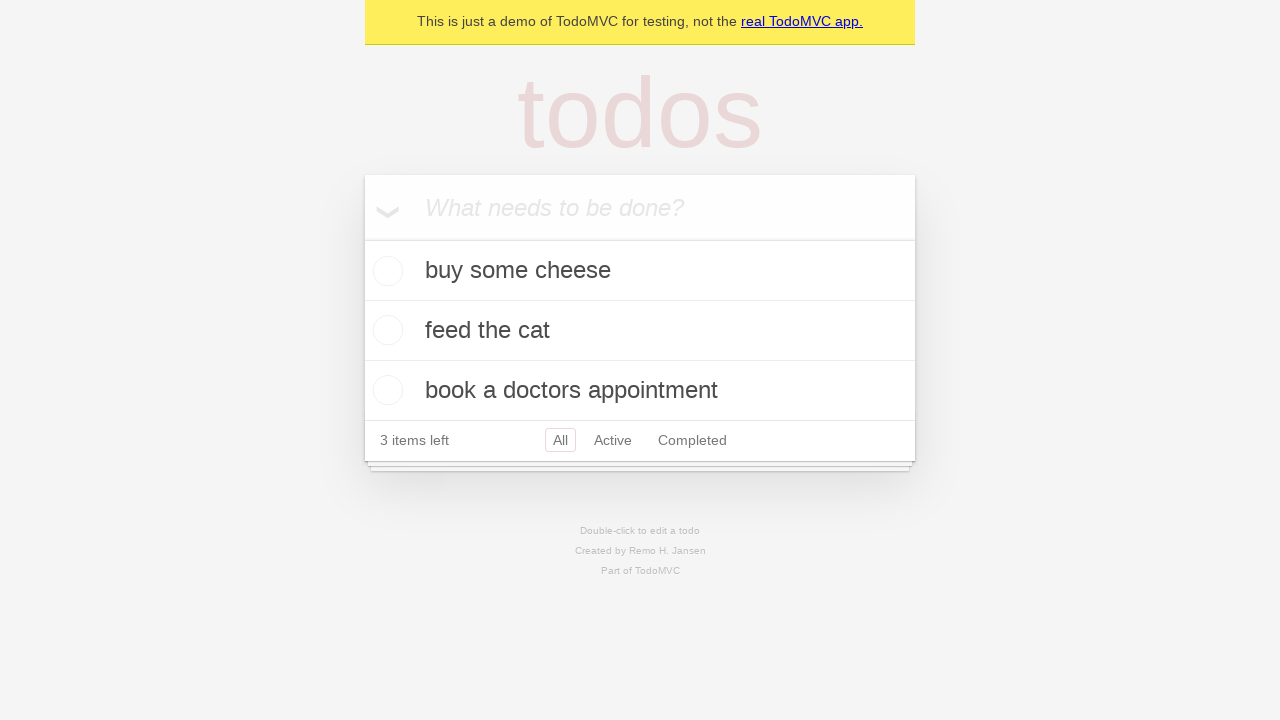

Verified that '3 items left' text is visible, confirming all three items were appended to the list
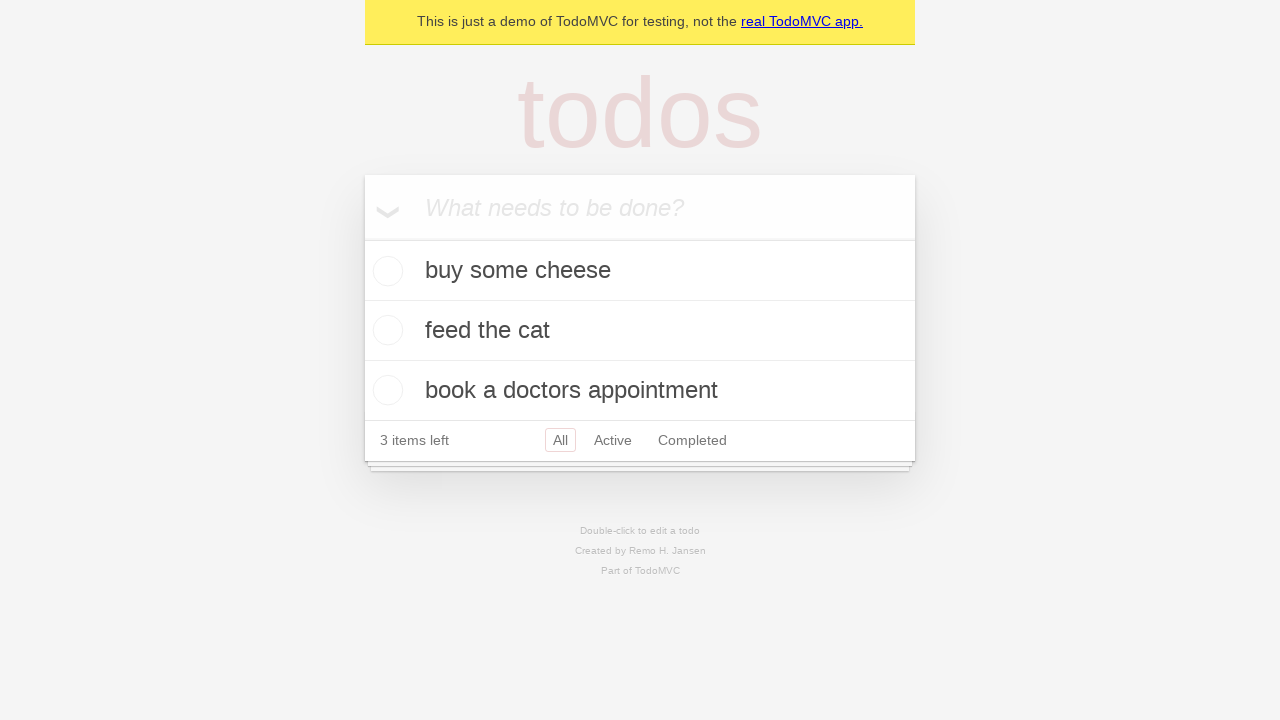

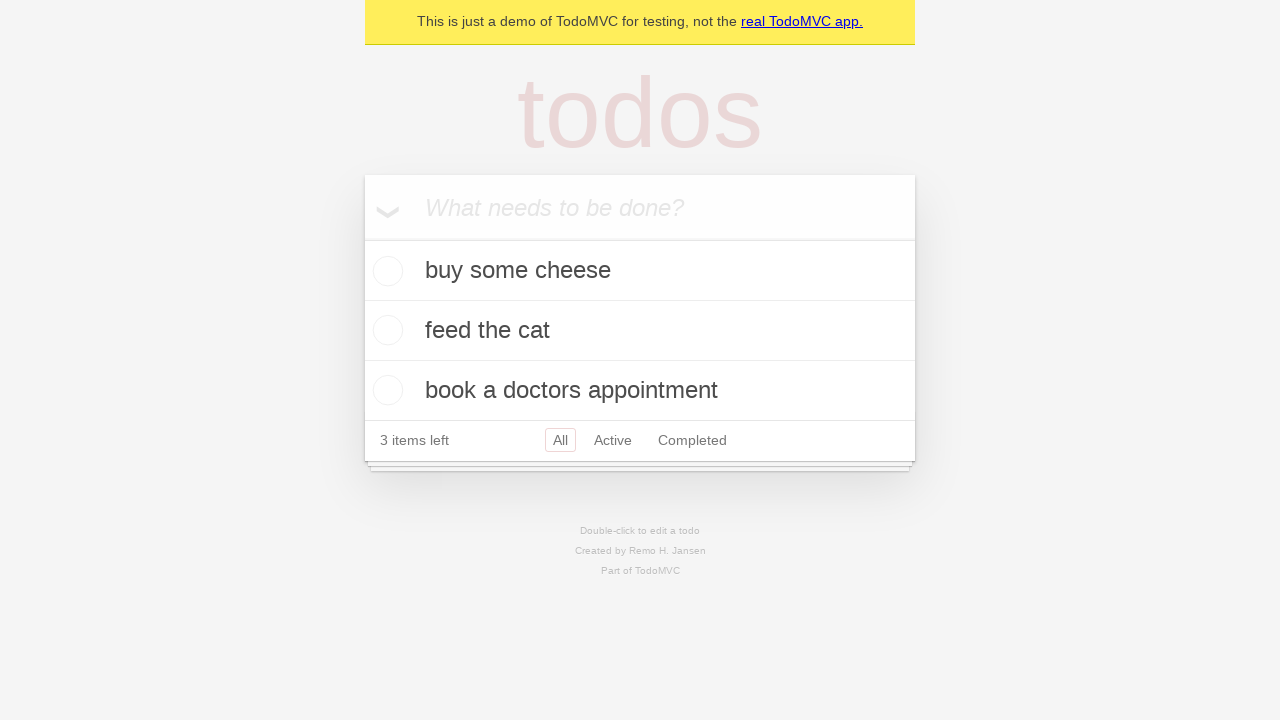